Tests dropdown selection functionality on a practice page by selecting options from two different dropdown menus - one with options 1/2 and another with pagination options (10, 20, 50, 100).

Starting URL: https://practice.expandtesting.com/dropdown

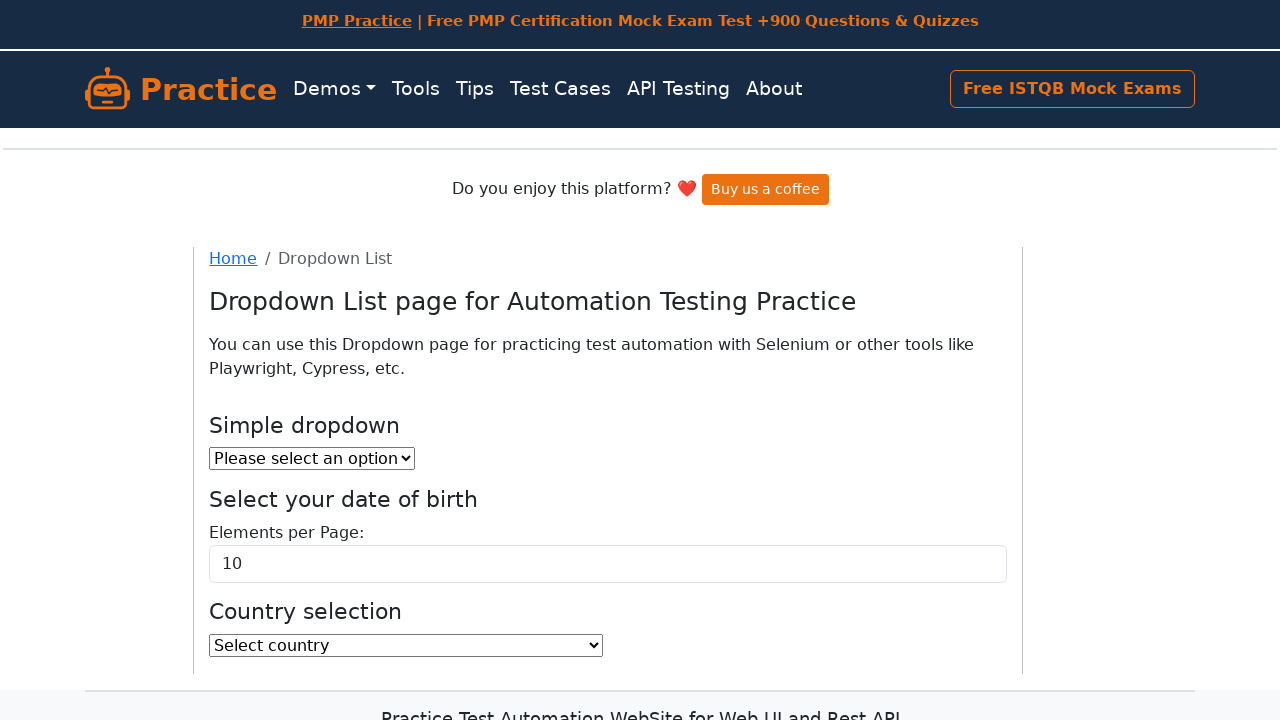

Selected option '2' from the first dropdown menu on #dropdown
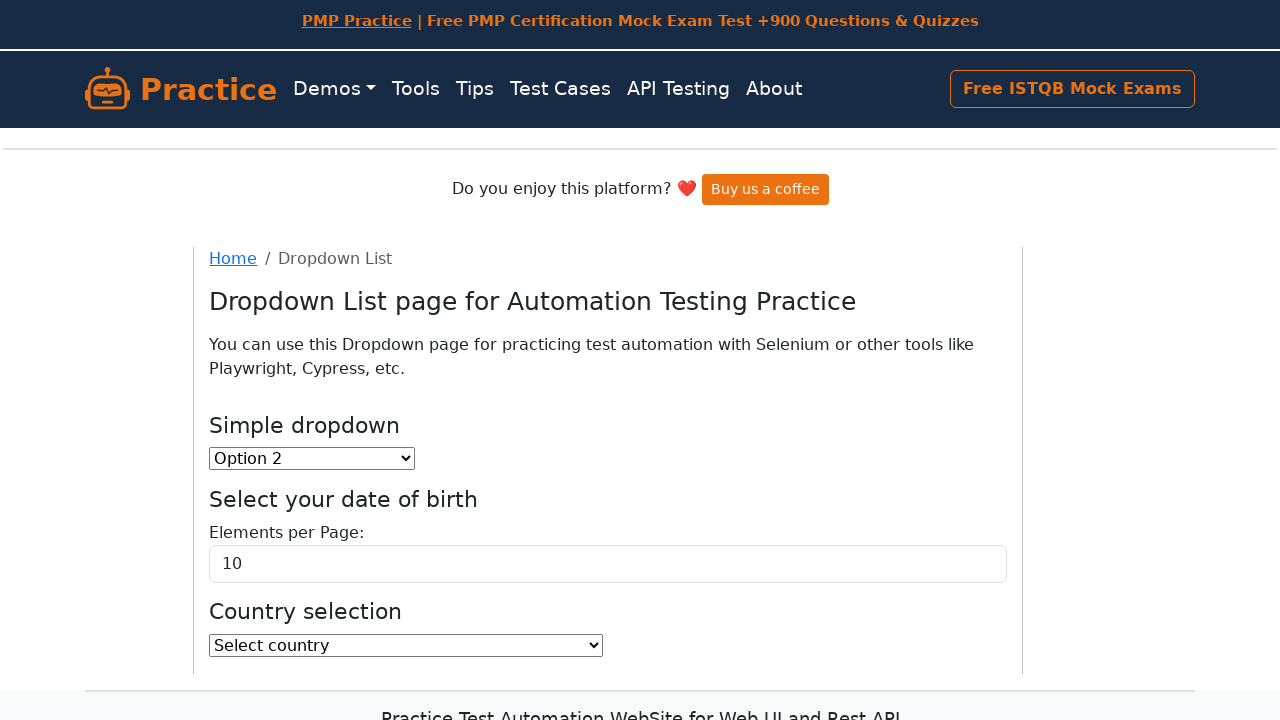

Selected option '50' from the pagination dropdown (elements per page) on #elementsPerPageSelect
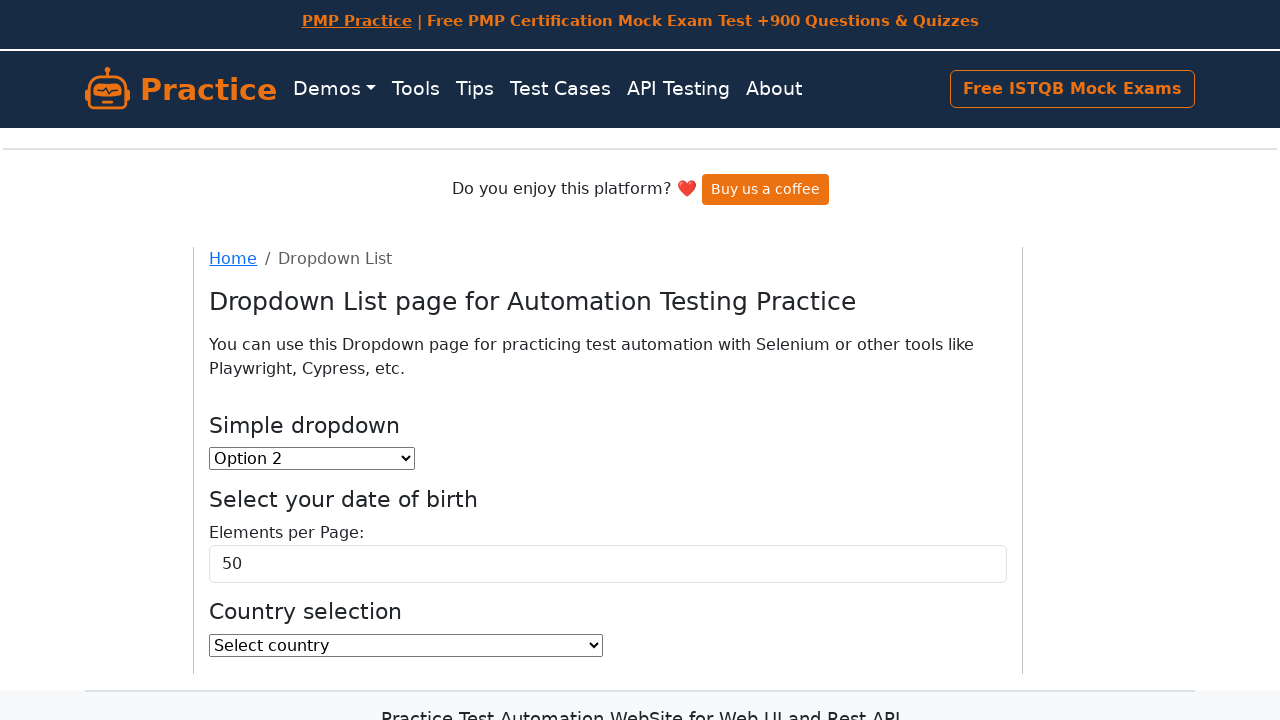

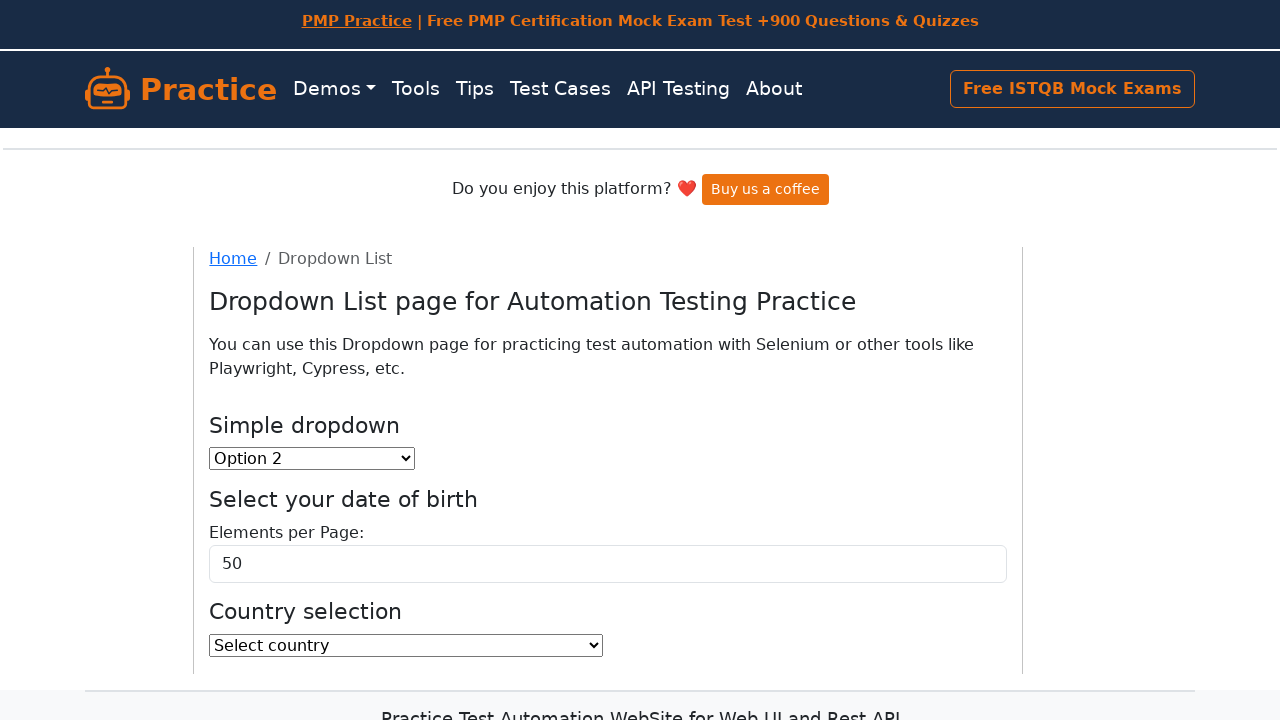